Navigates to the Bluefly e-commerce website homepage and verifies it loads successfully

Starting URL: http://www.bluefly.com

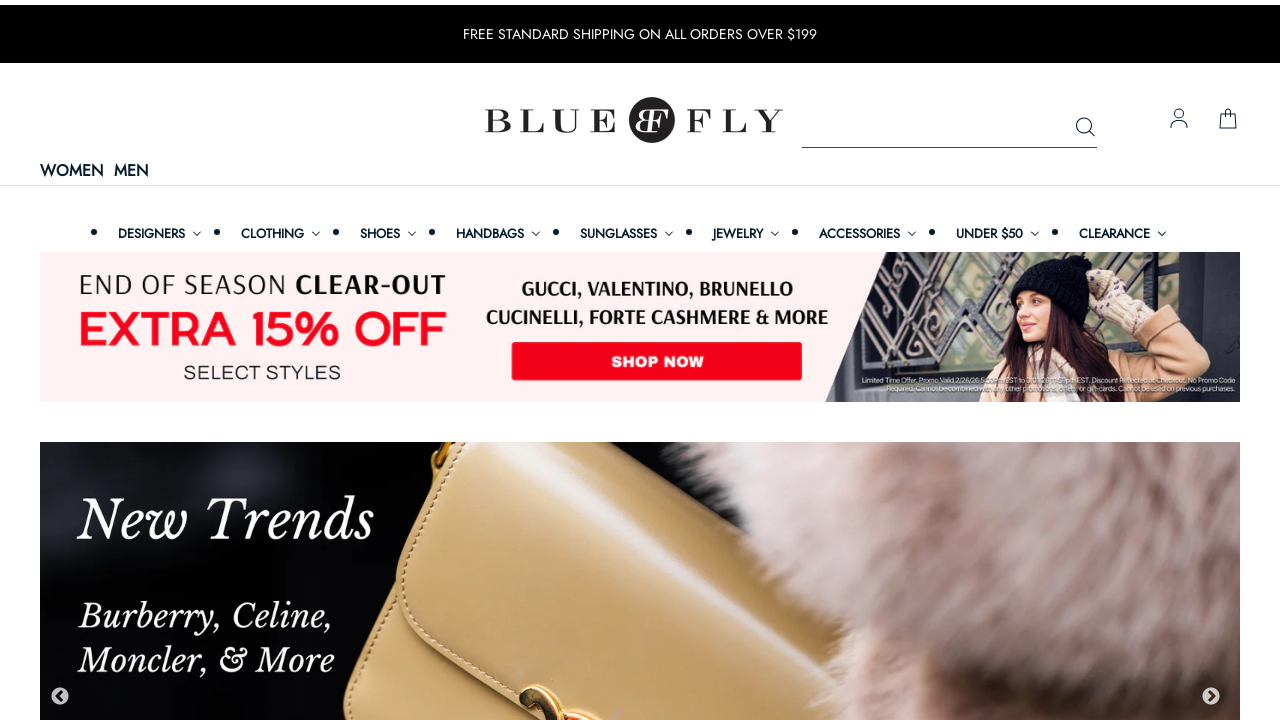

Waited for page DOM to be fully loaded
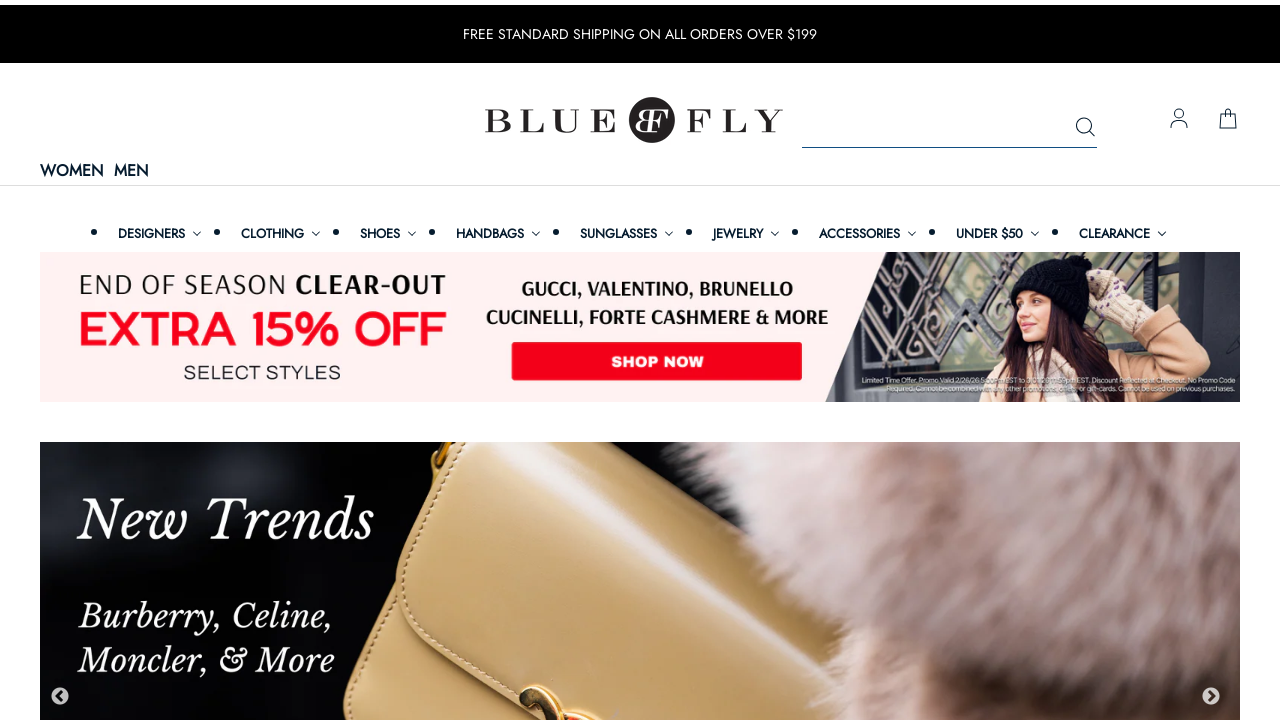

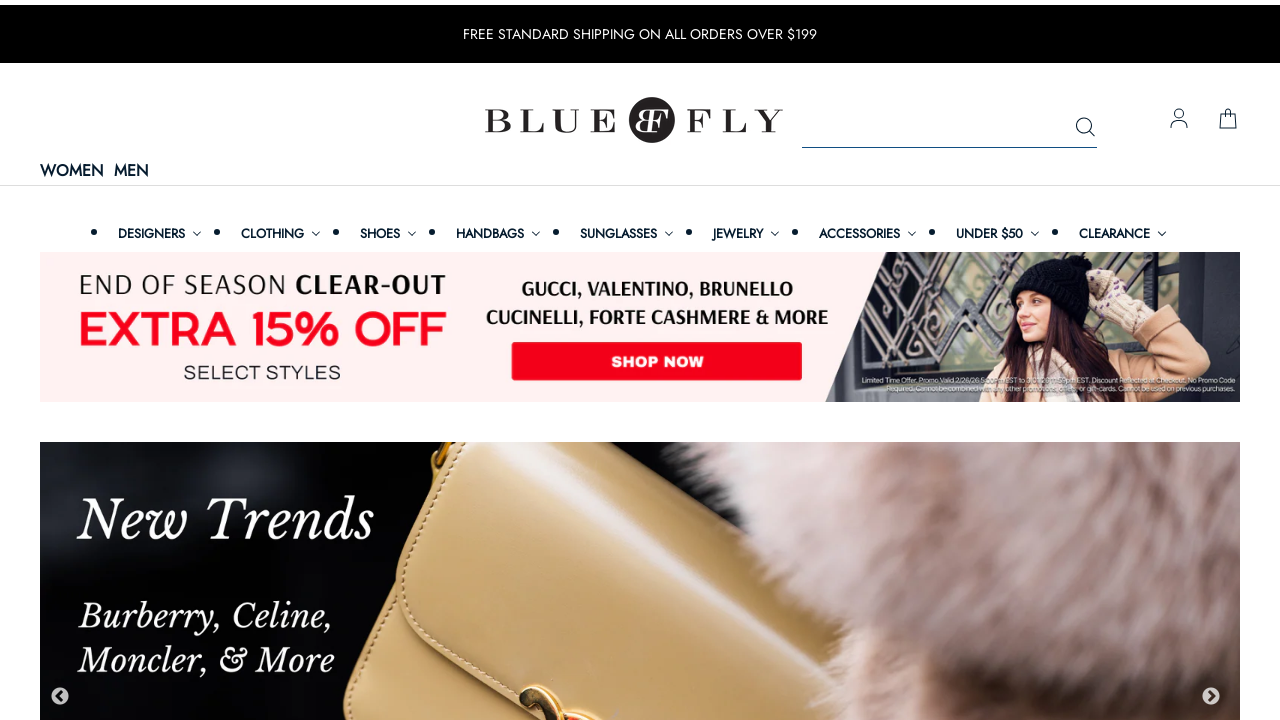